Navigates to the homepage, extracts the og:image URL, and navigates to that image URL

Starting URL: https://roe.dev/

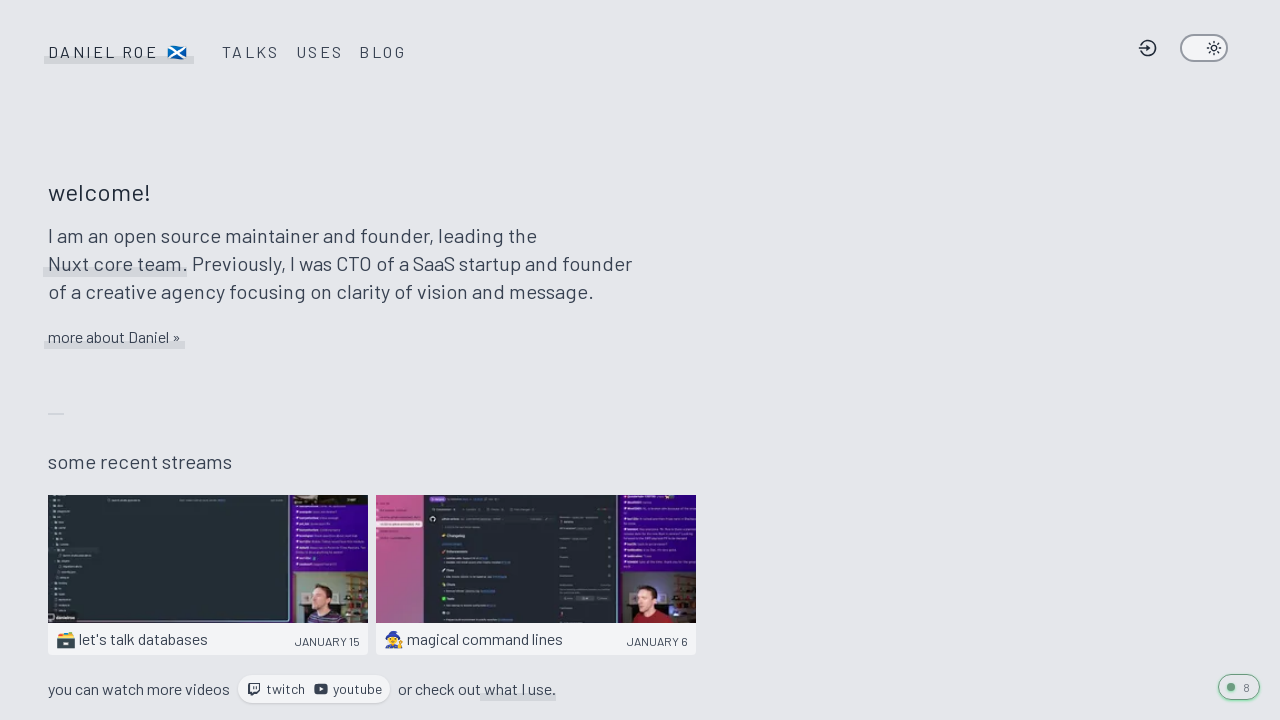

Located og:image meta tag
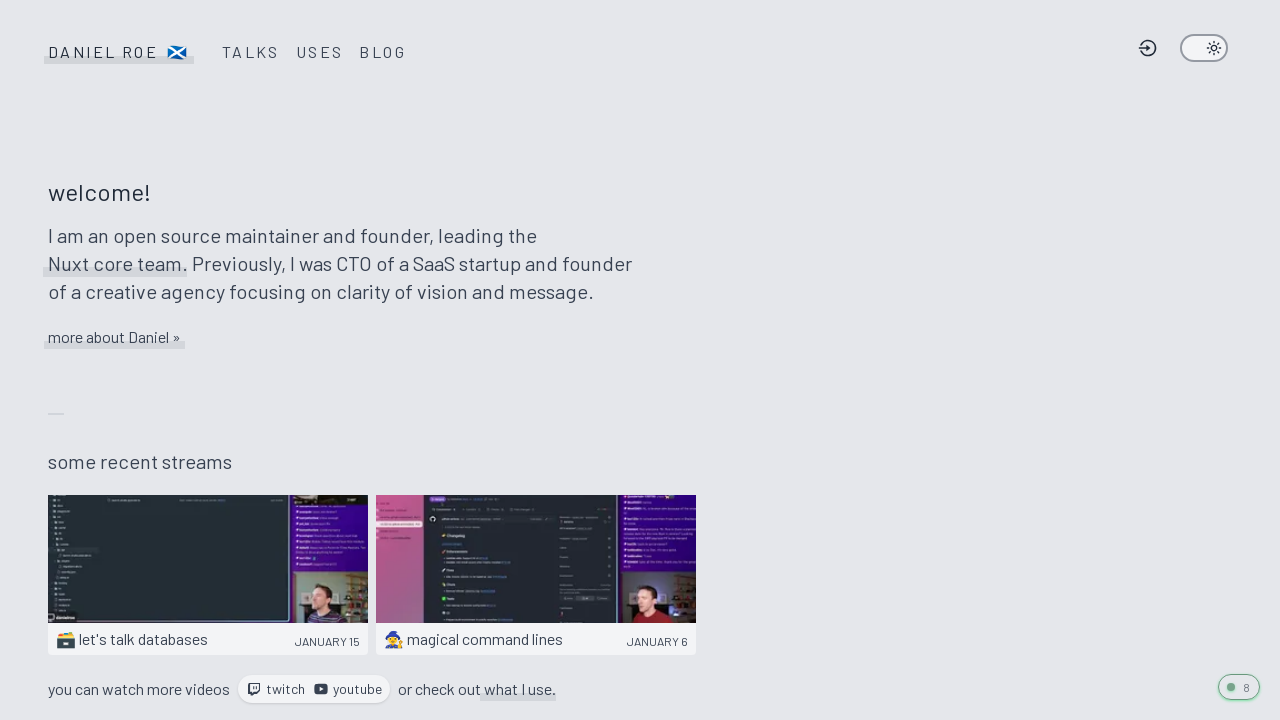

Extracted og:image URL from meta tag
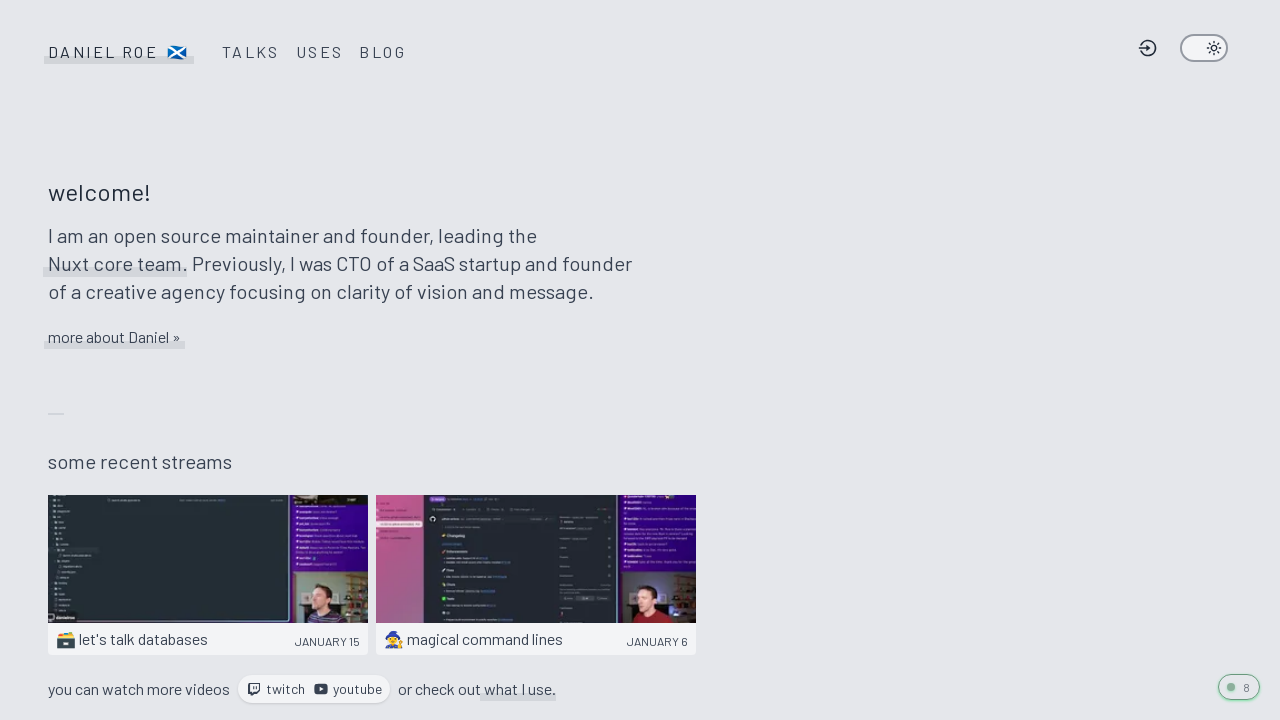

Navigated to og:image URL: https://roe.dev/__og-image__/static/og.png
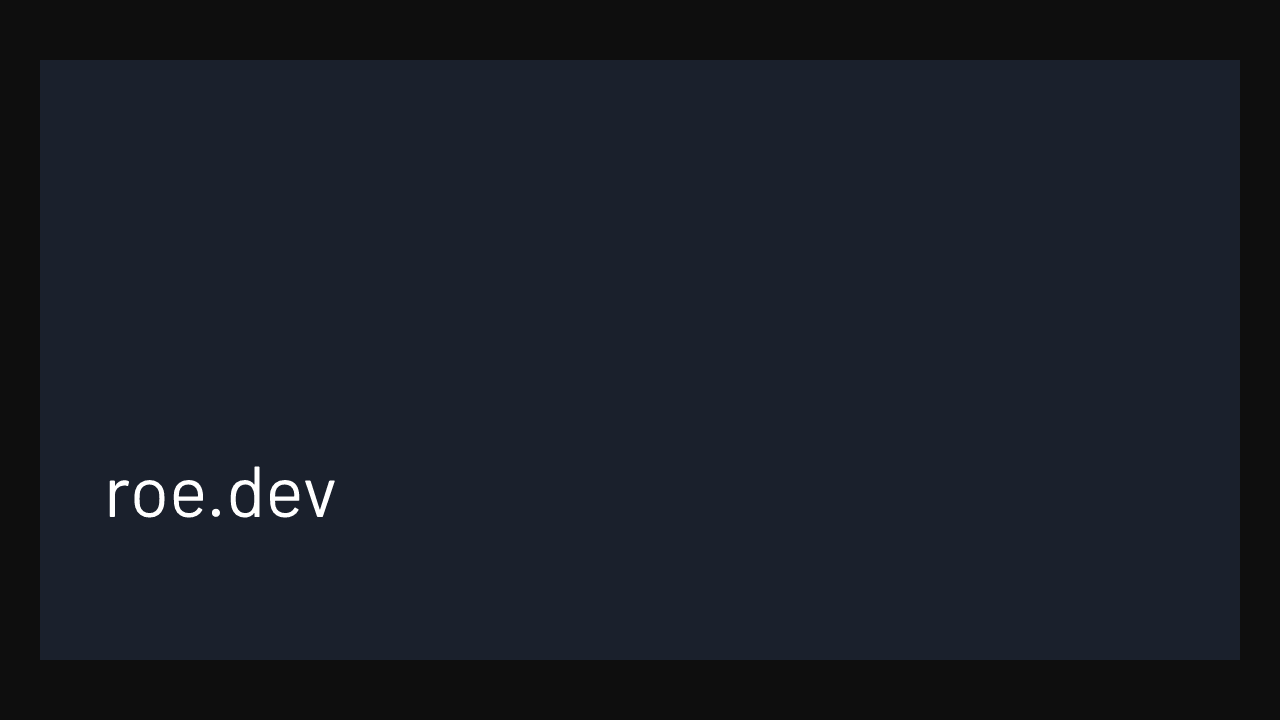

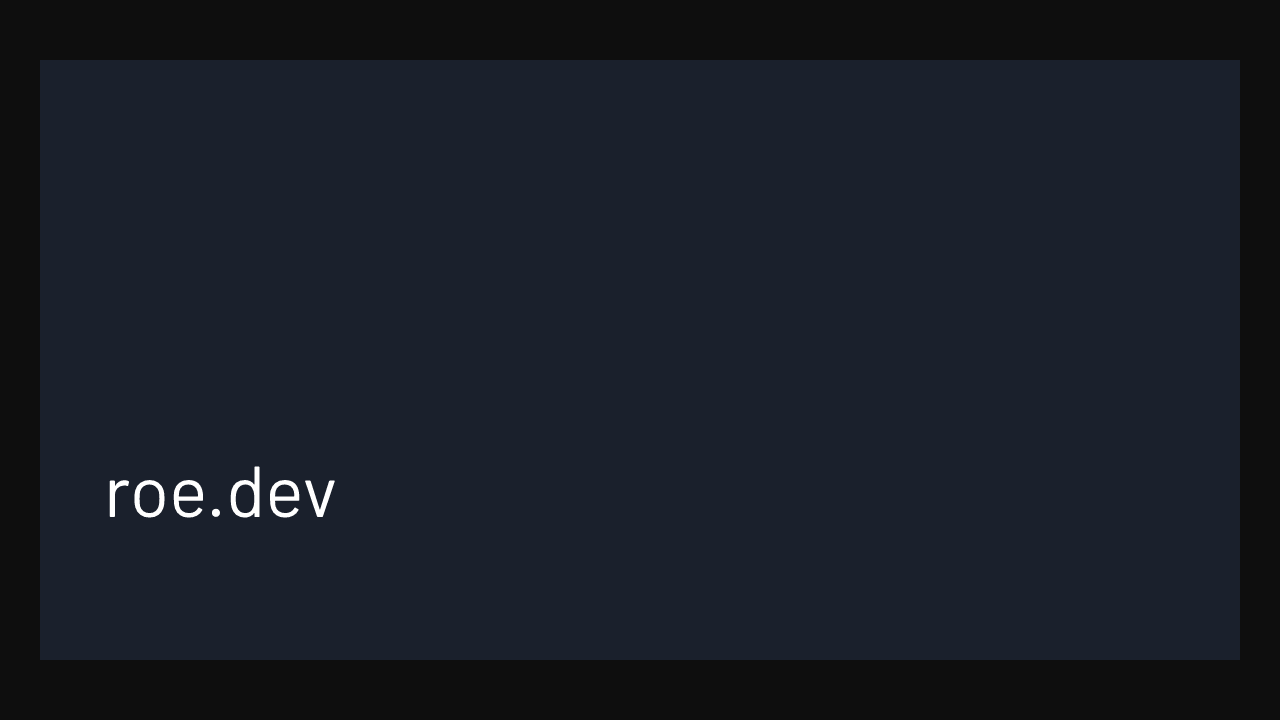